Tests clicking the Get Started button and checking focus state on WebdriverIO page

Starting URL: https://webdriver.io

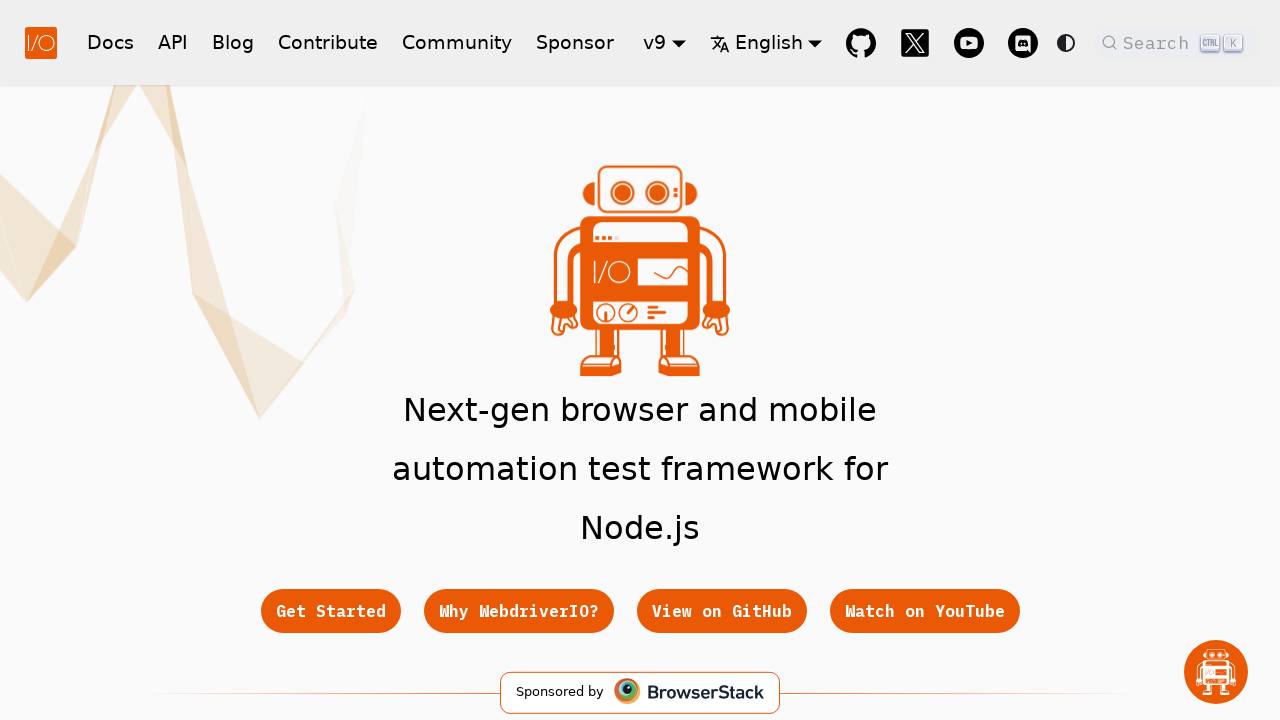

Get Started button selector loaded on WebdriverIO page
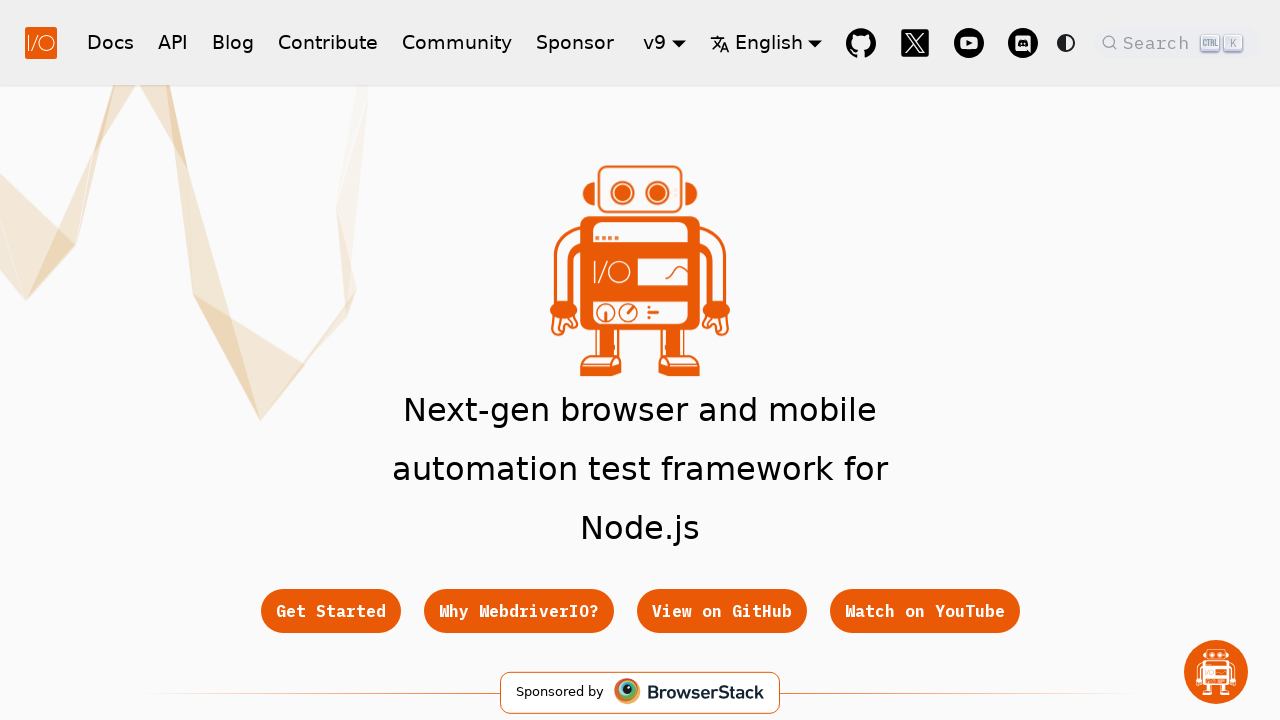

Clicked Get Started button at (330, 611) on .button[href="/docs/gettingstarted"]
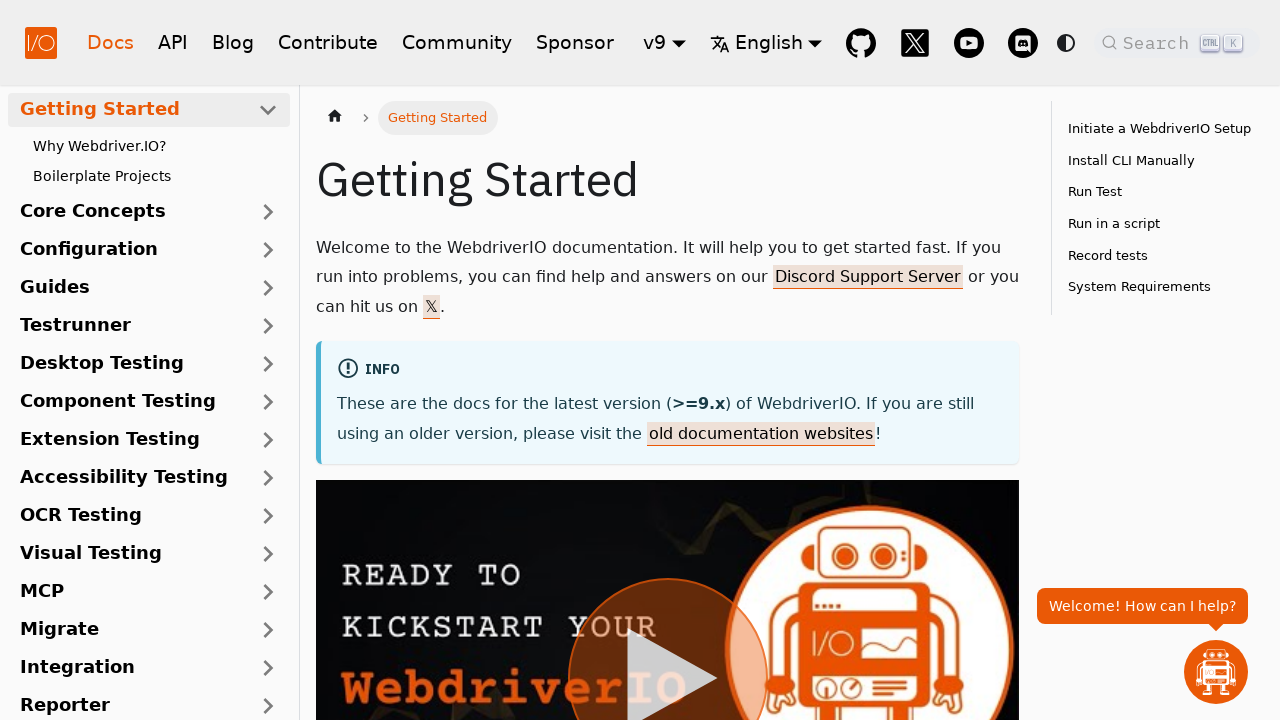

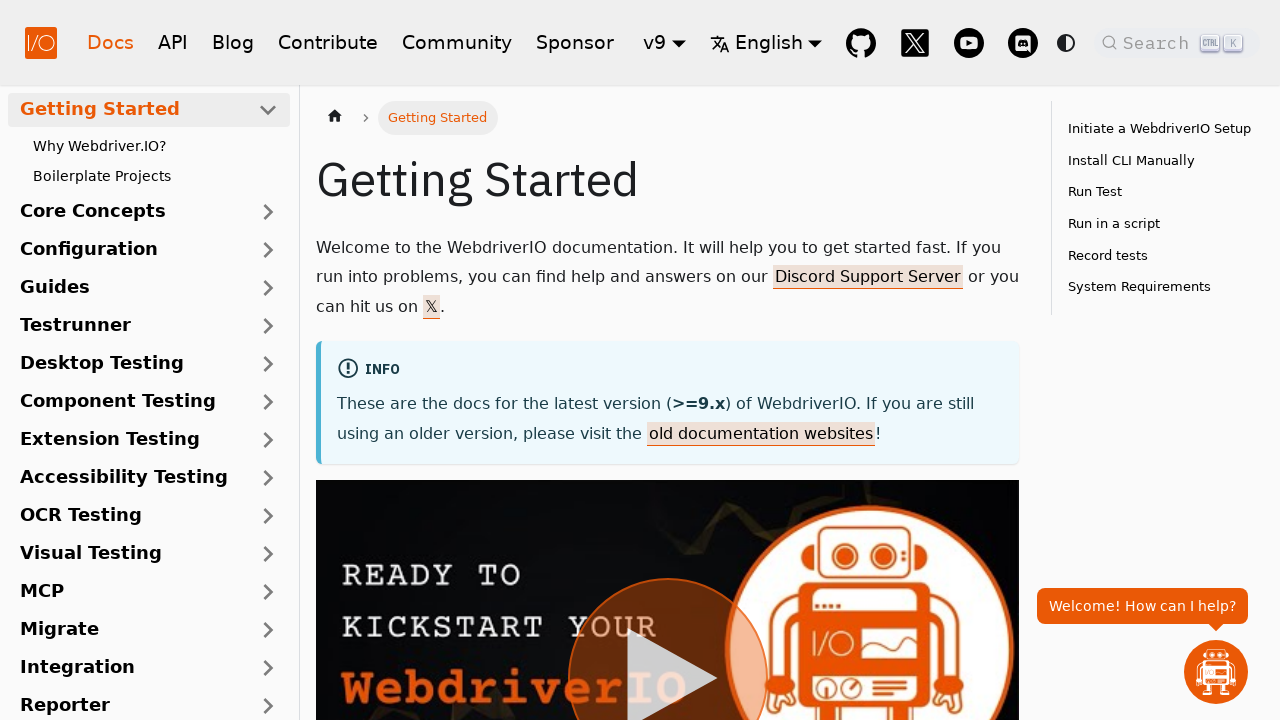